Tests opening a popup window by clicking a link on the omayo test page, demonstrating browser window management functionality

Starting URL: http://omayo.blogspot.com/

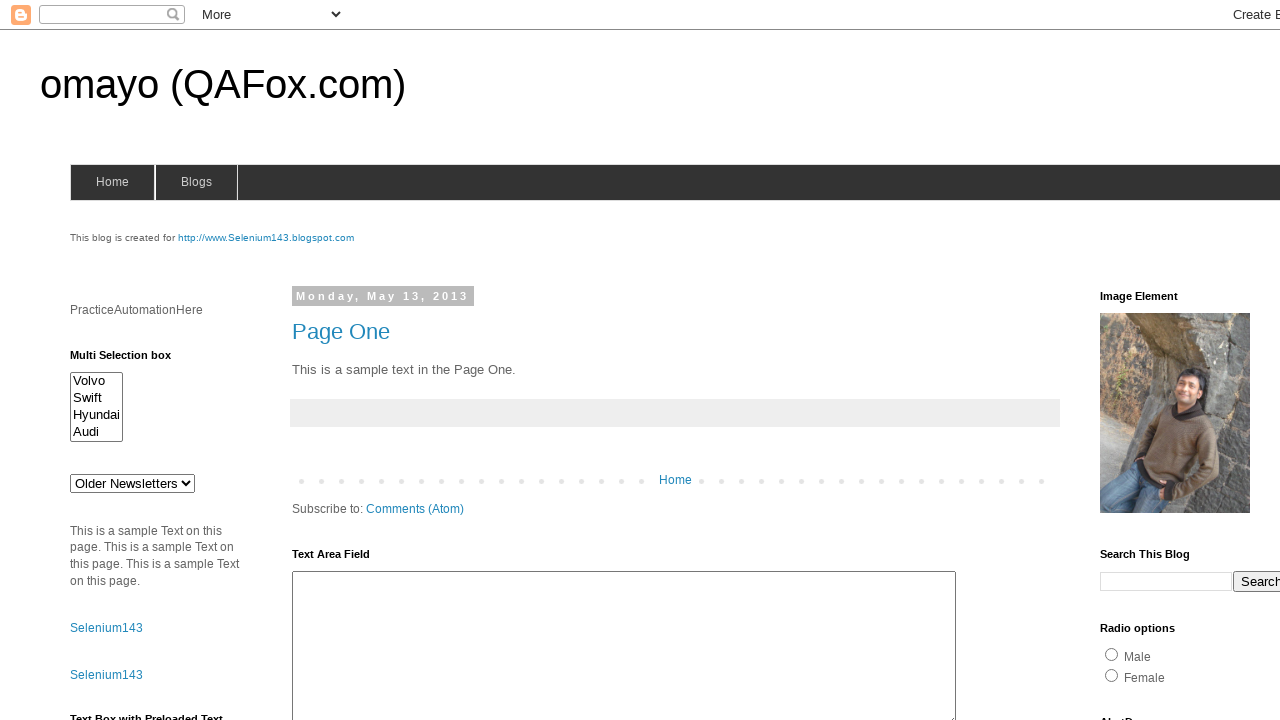

Clicked link to open a popup window at (132, 360) on xpath=//a[.='Open a popup window']
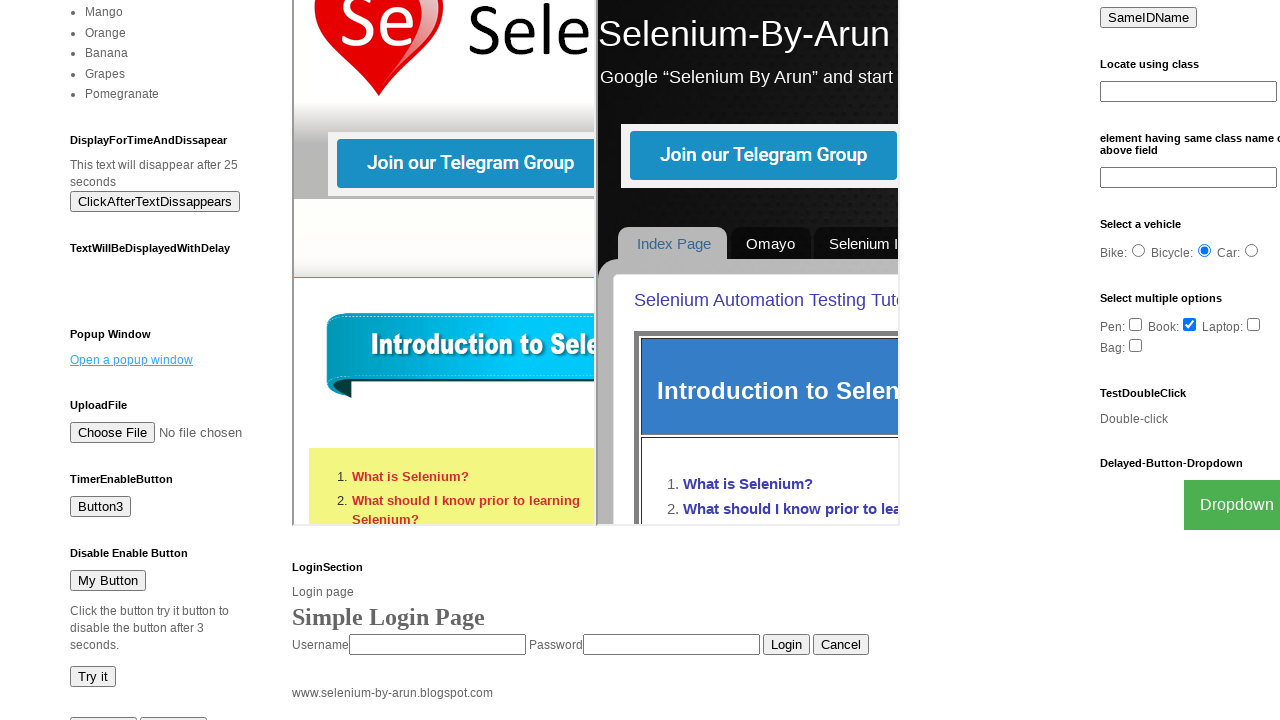

Waited 2 seconds for popup window to open
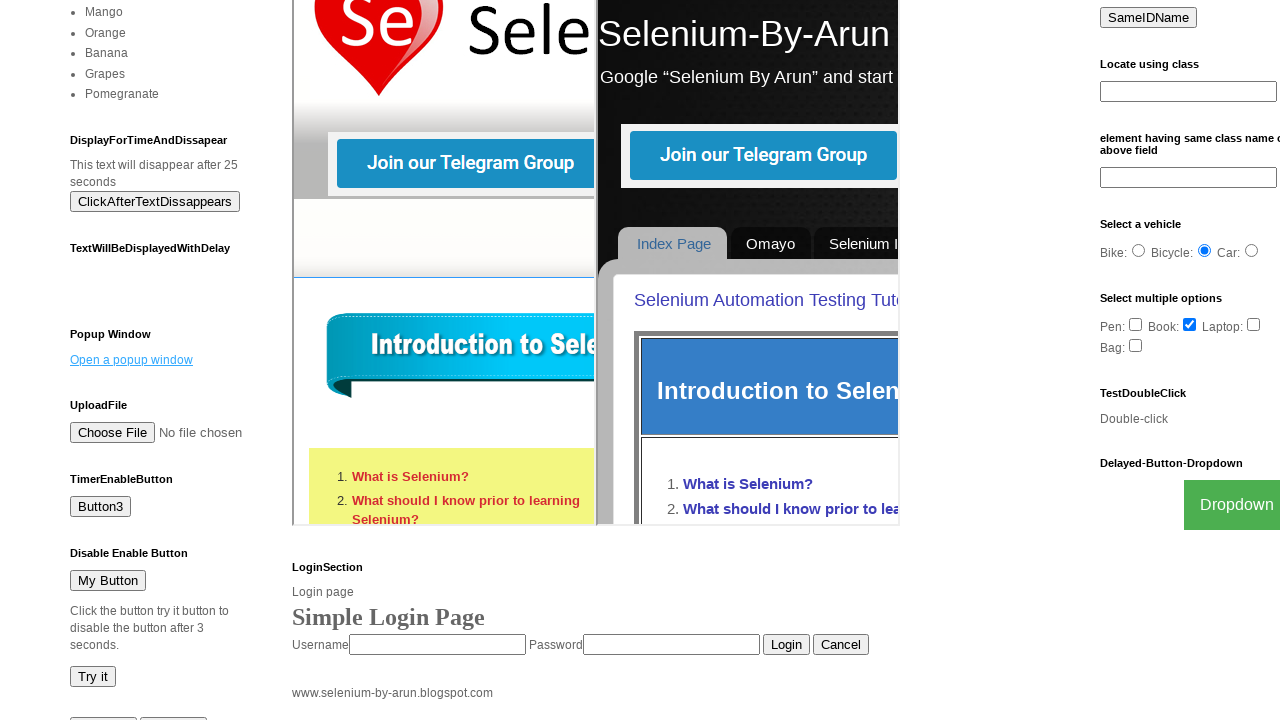

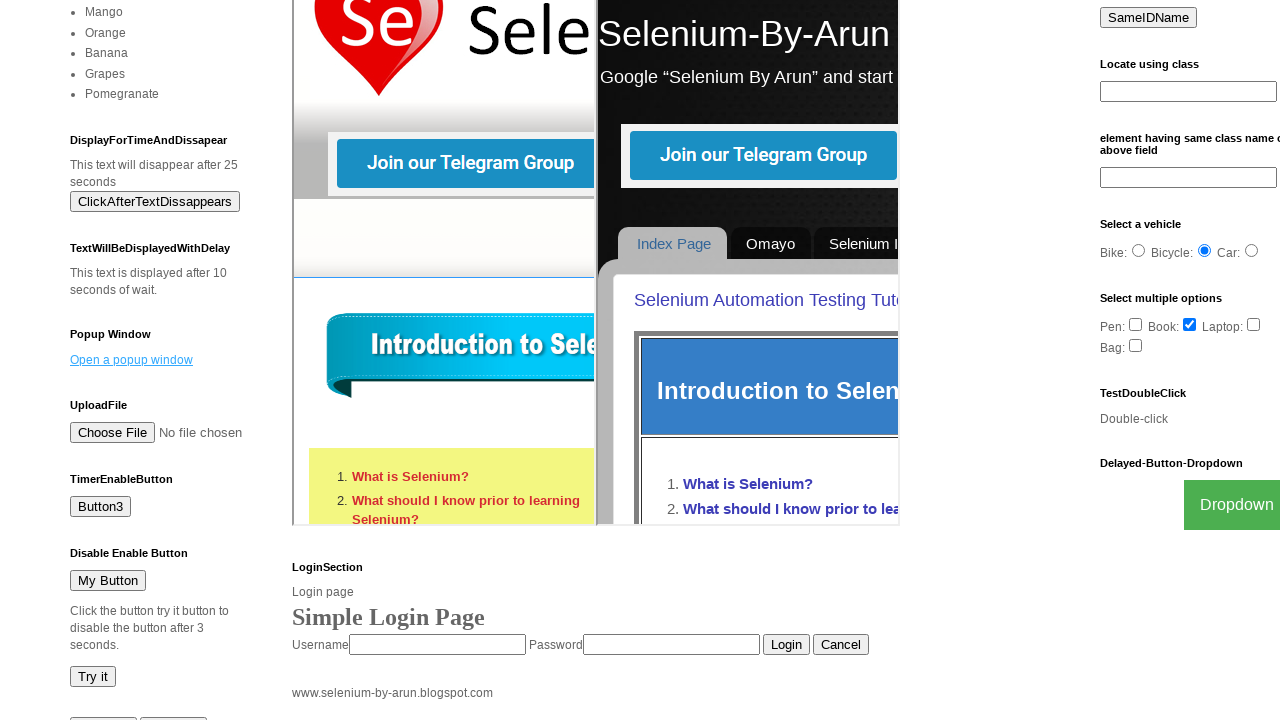